Tests keypress functionality by entering a name in the input field and clicking a button on a form testing website

Starting URL: https://formy-project.herokuapp.com/keypress

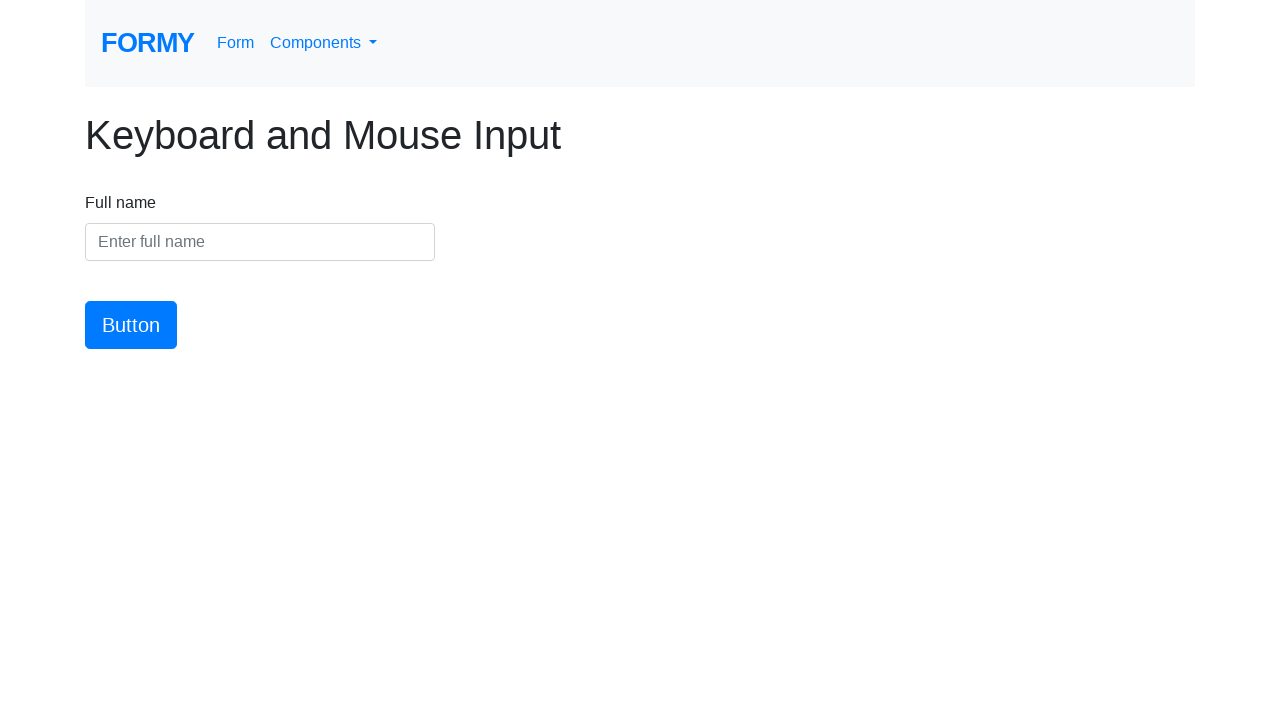

Filled name input field with 'Maria Santos' on #name
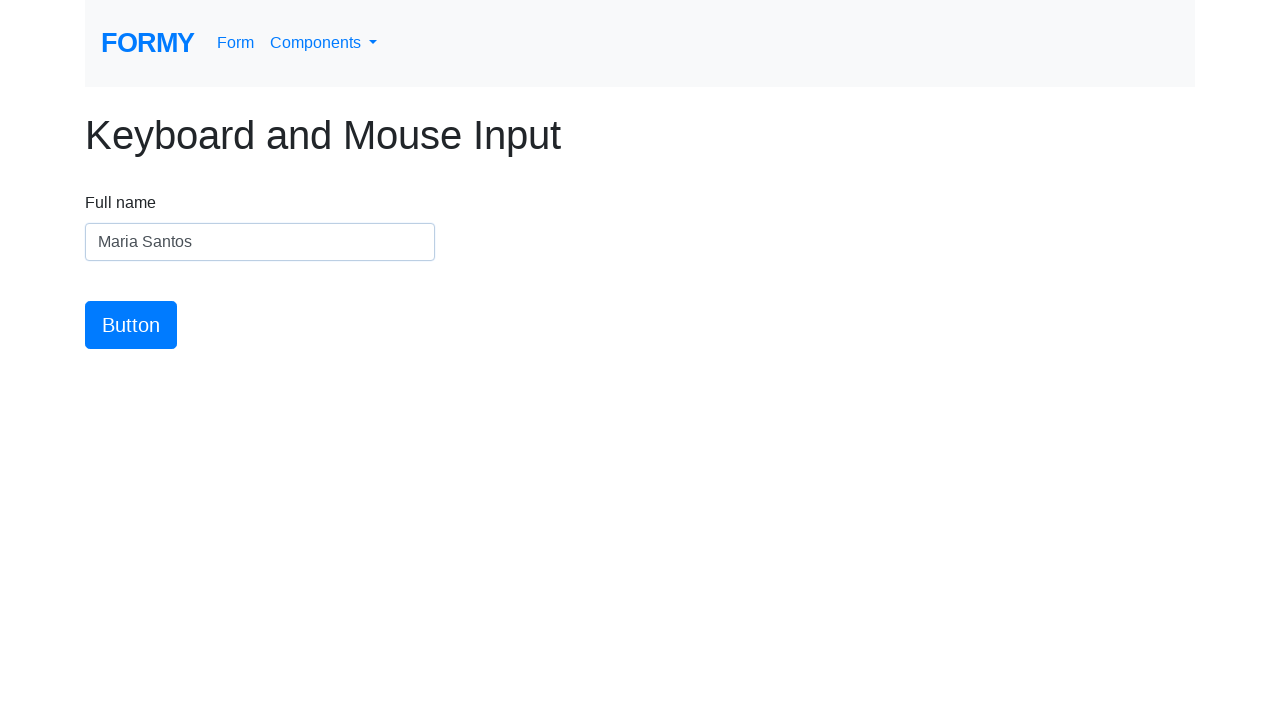

Clicked the button to submit the form at (131, 325) on #button
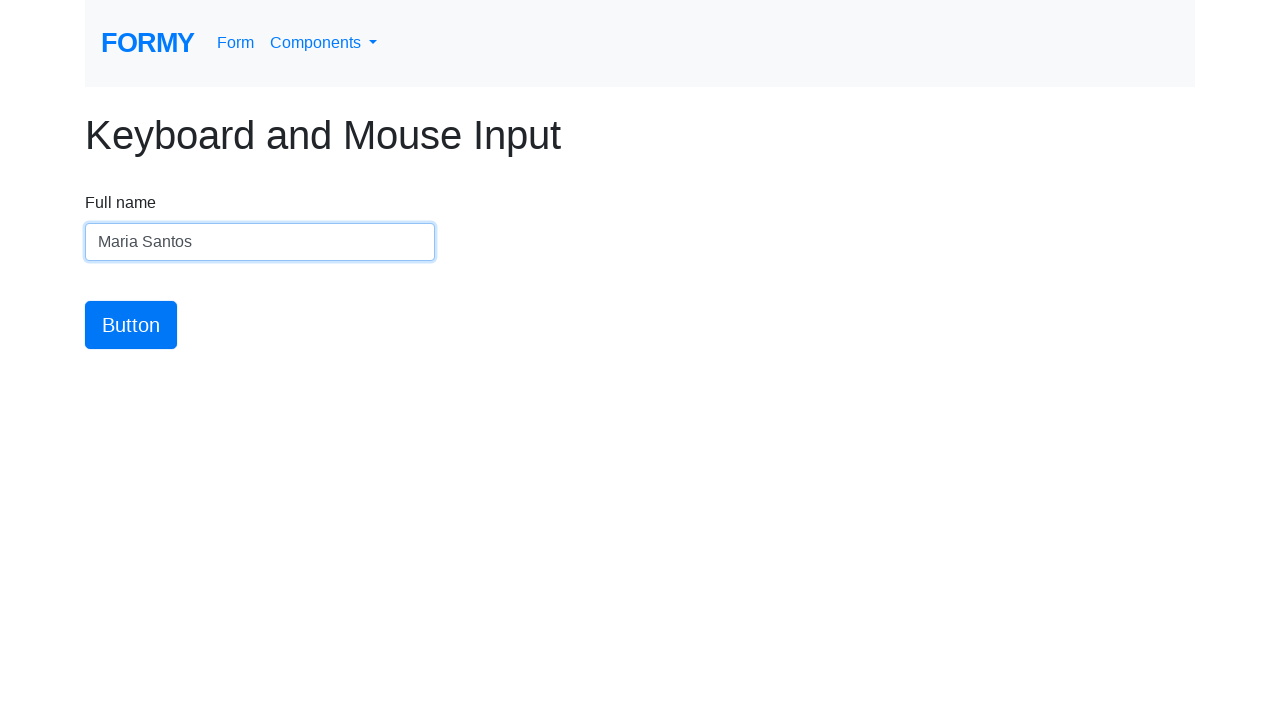

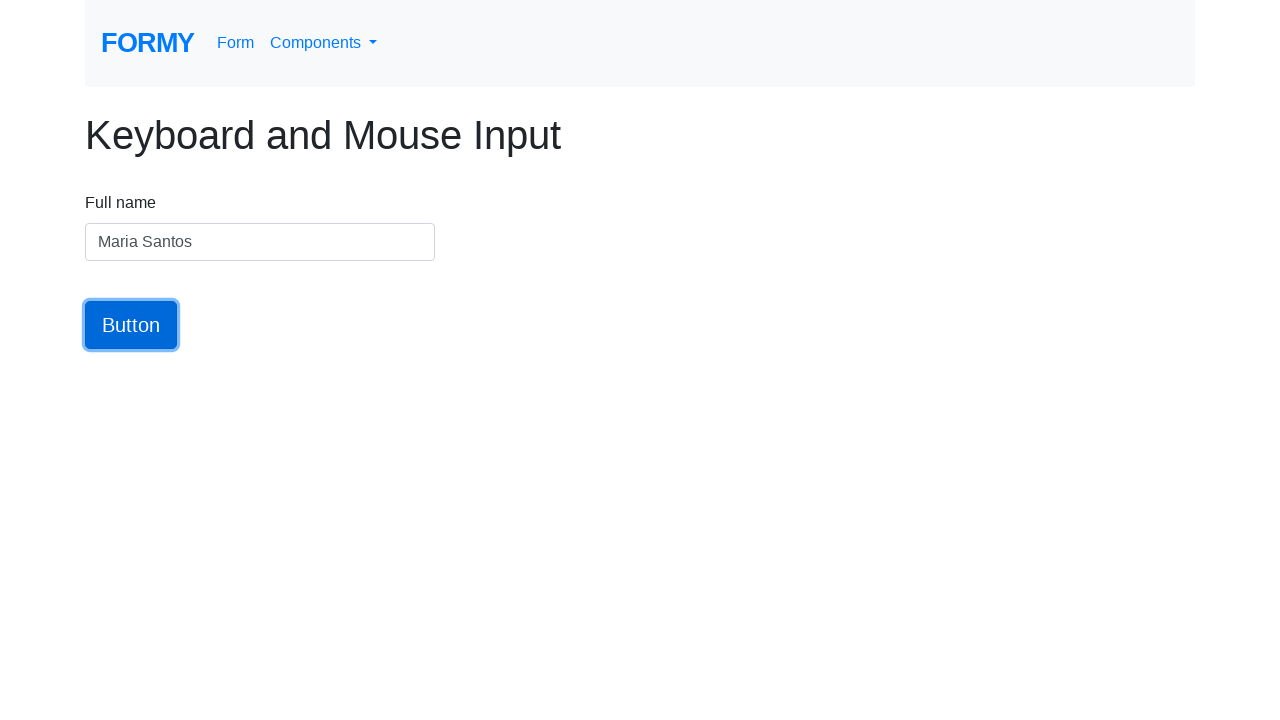